Tests that accessing the cart page without being logged in redirects to login page and shows an error message

Starting URL: https://www.saucedemo.com/

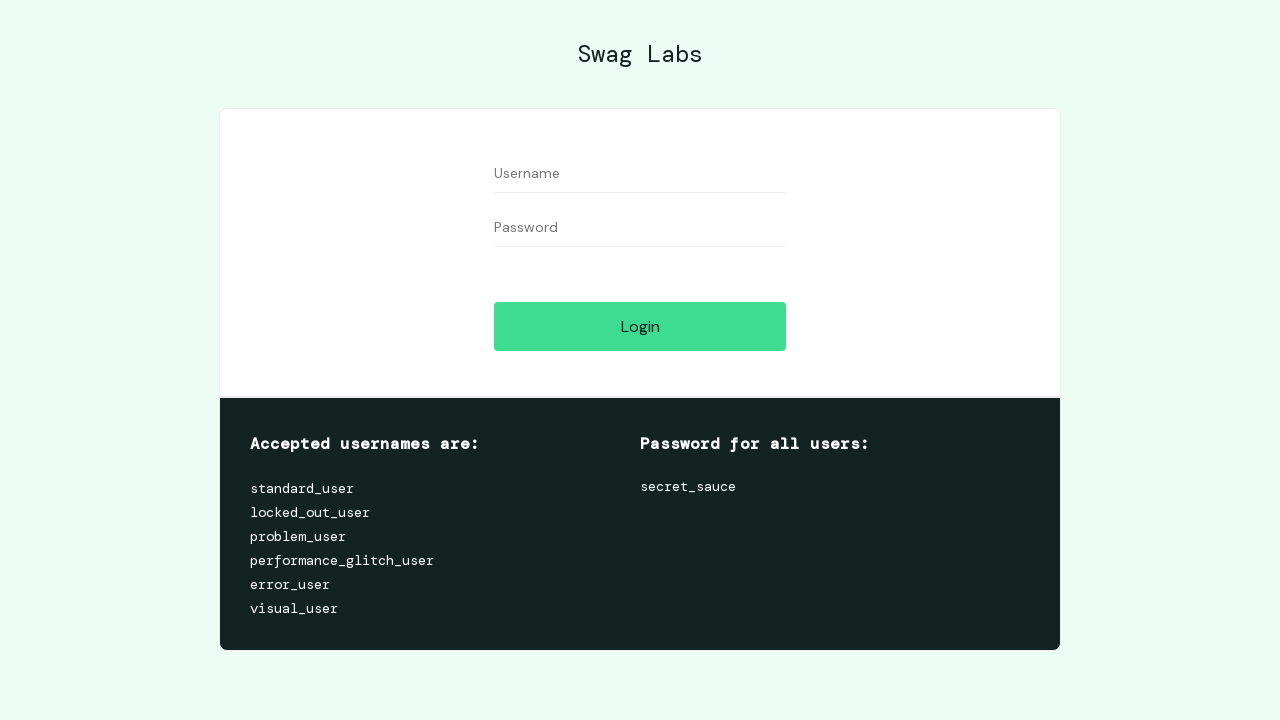

Login form container loaded on initial page
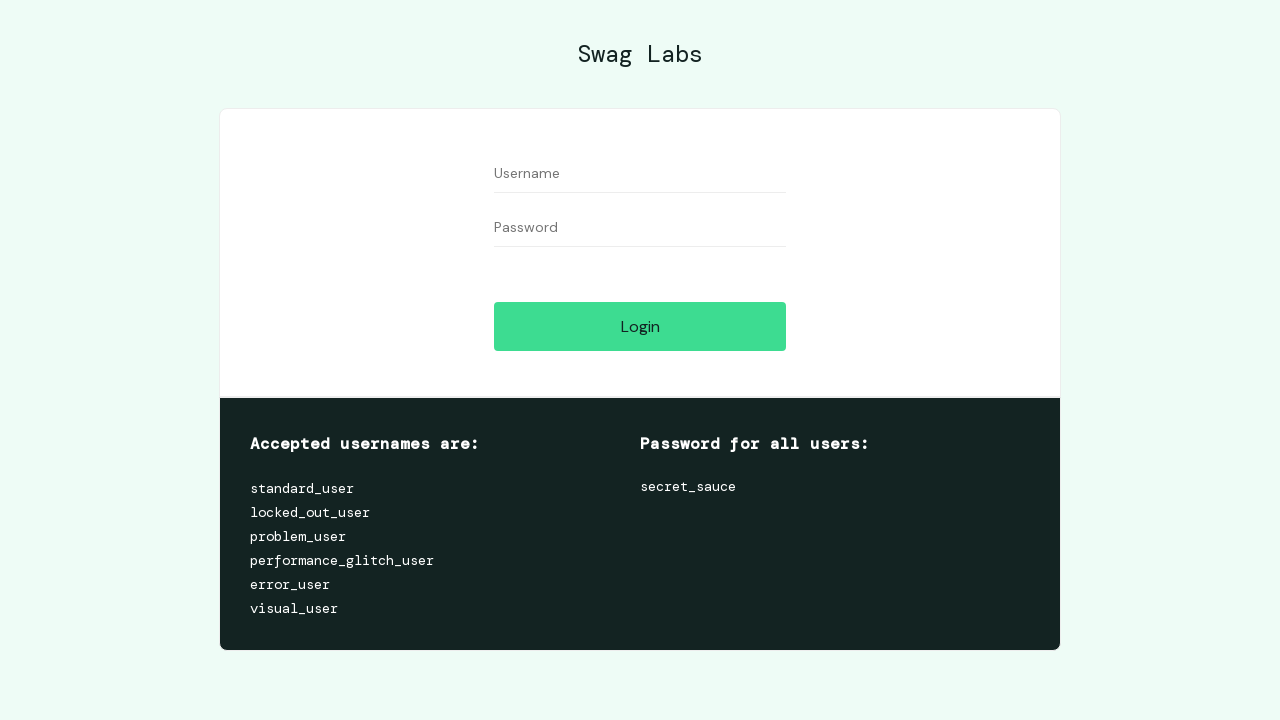

Navigated to cart page without authentication
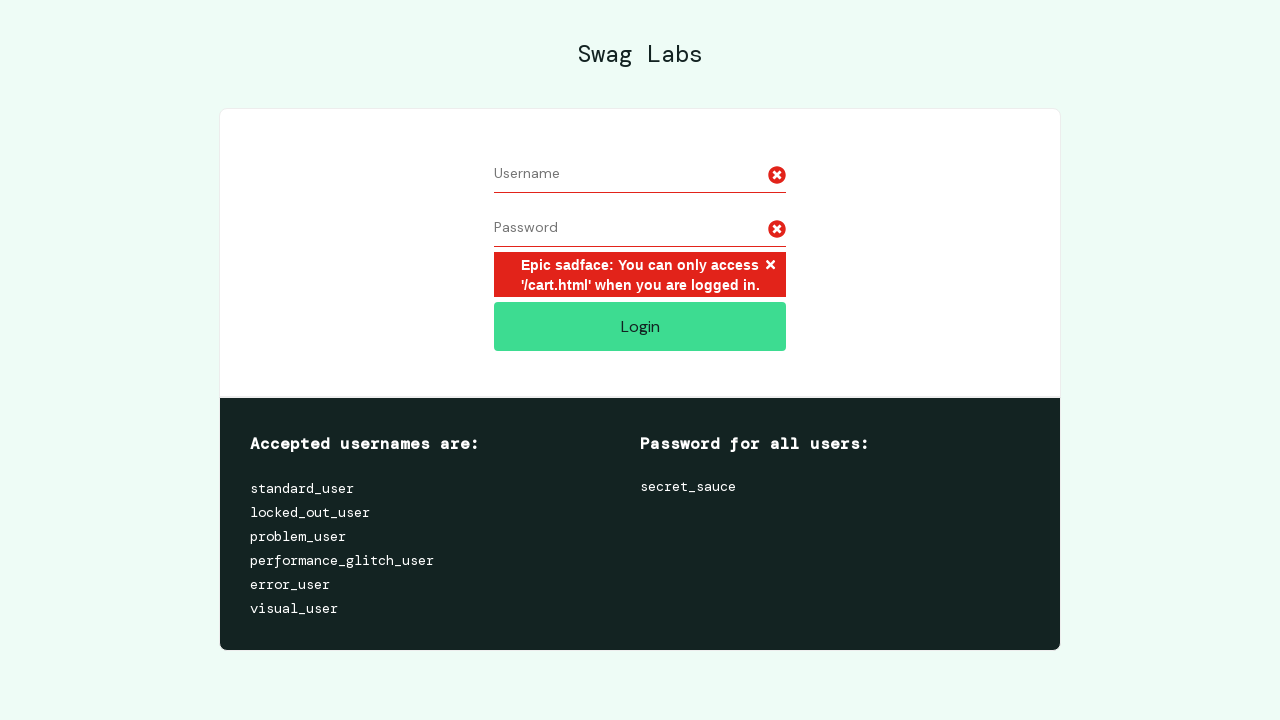

Error message displayed after accessing cart without login
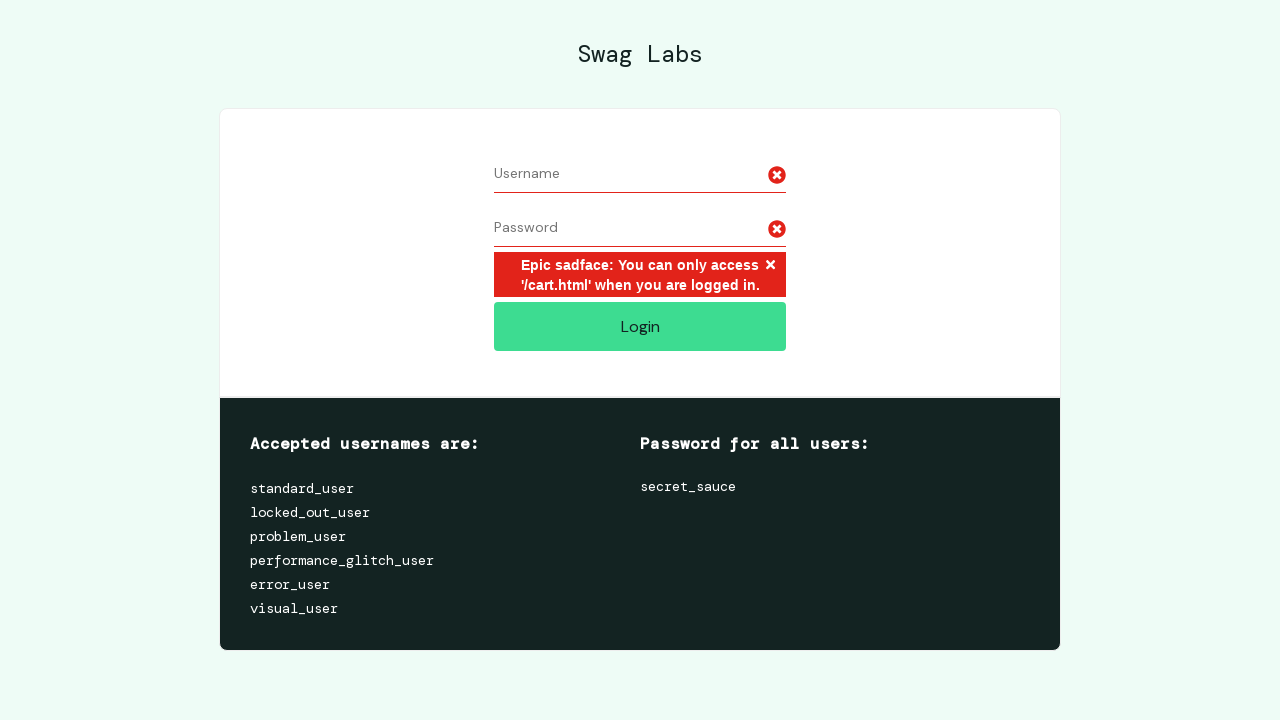

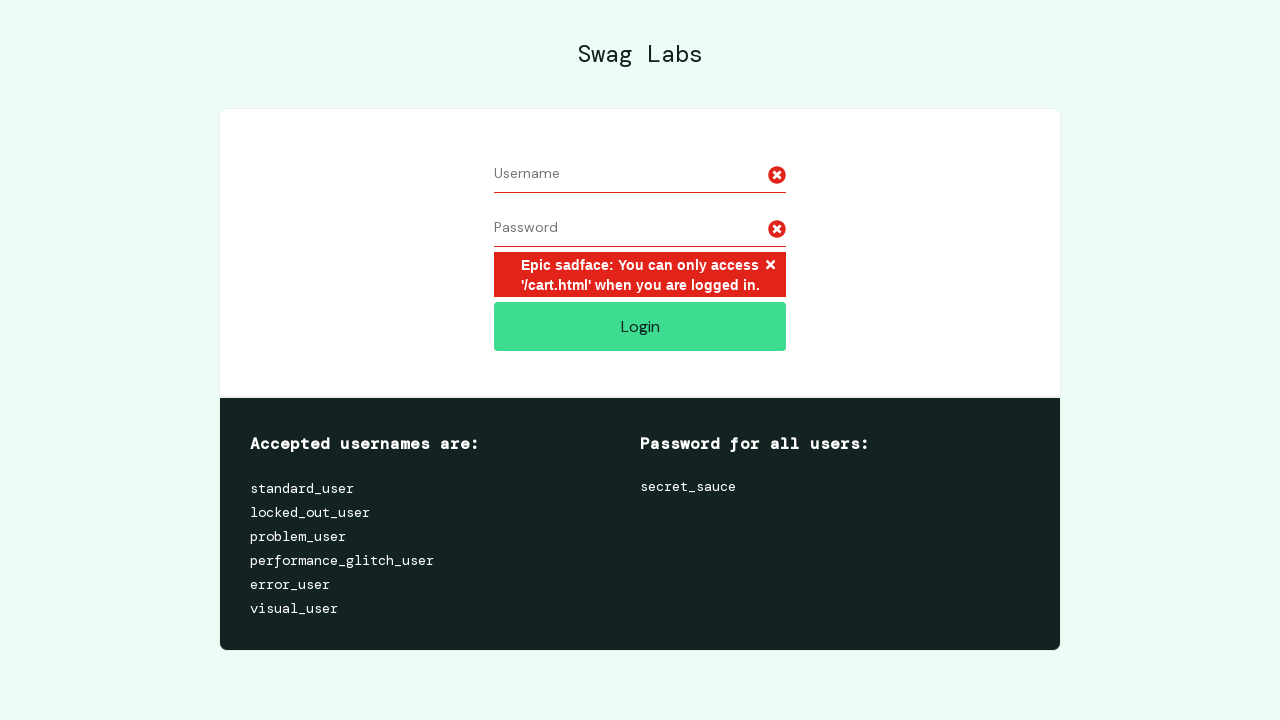